Navigates to a practice page, counts links in different sections, opens footer column links in new tabs, and switches between tabs to get their titles

Starting URL: http://qaclickacademy.com/practice.php

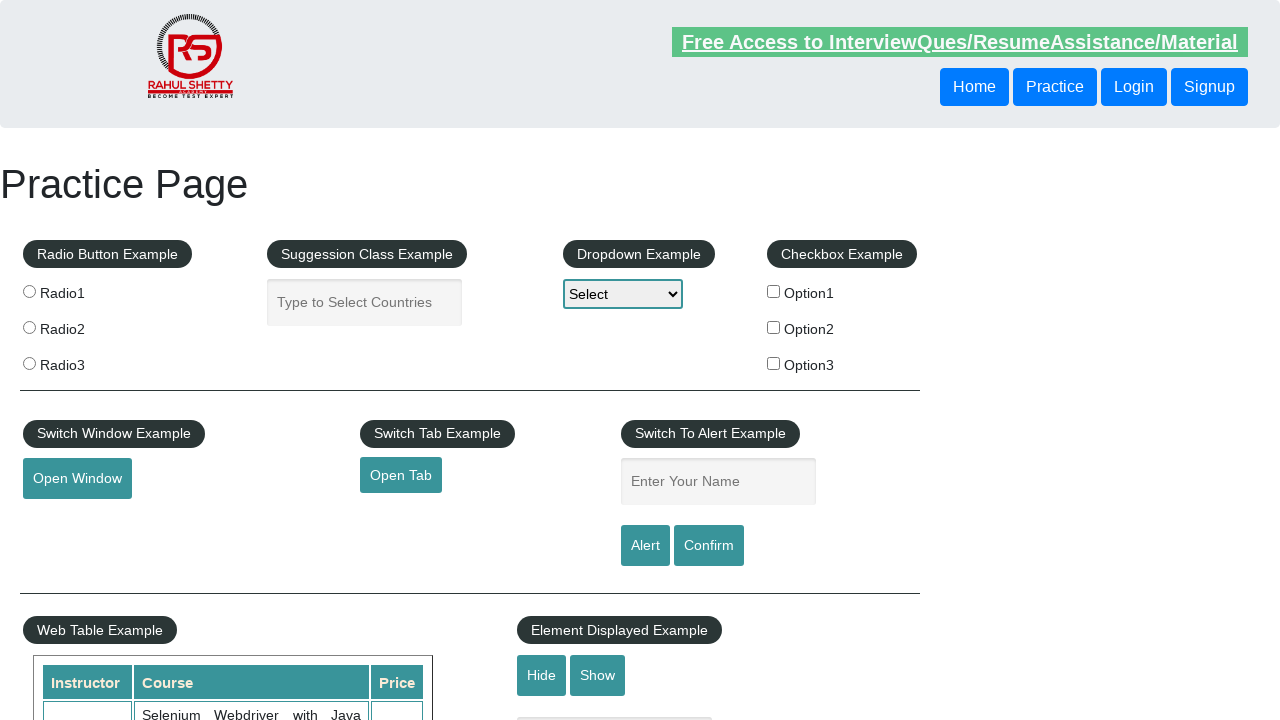

Counted total links on page
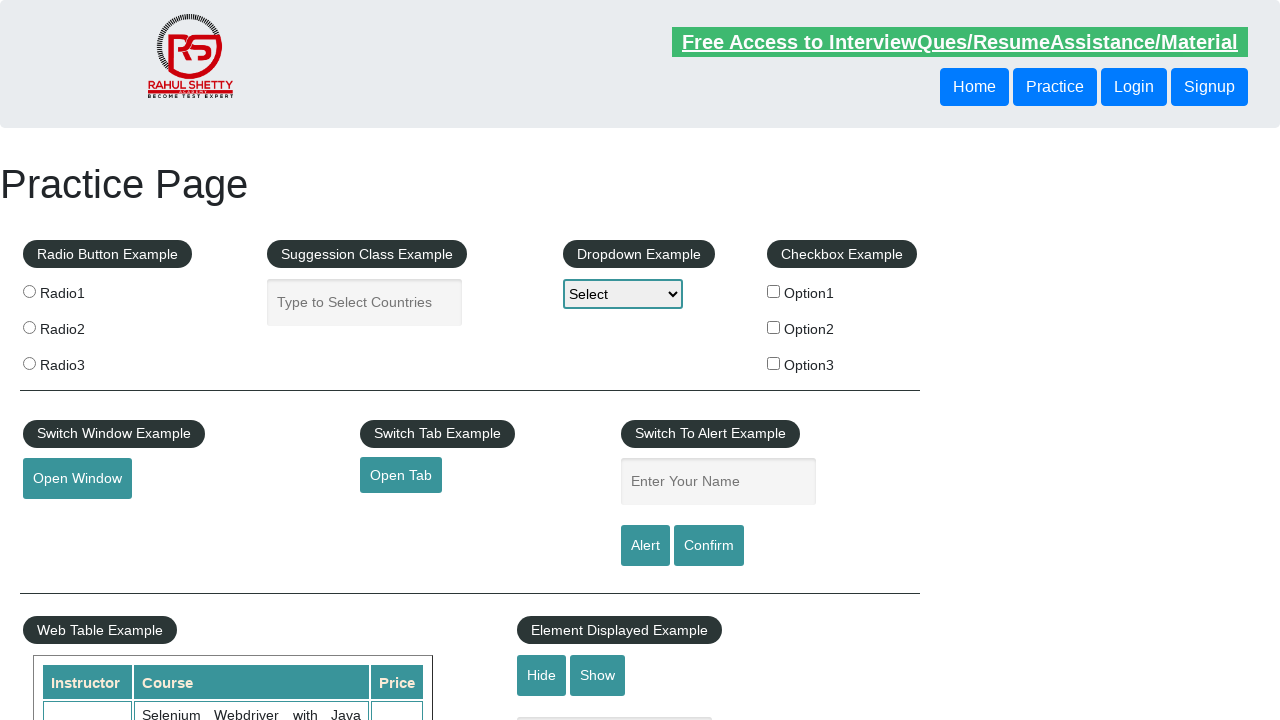

Located footer section with ID 'gf-BIG'
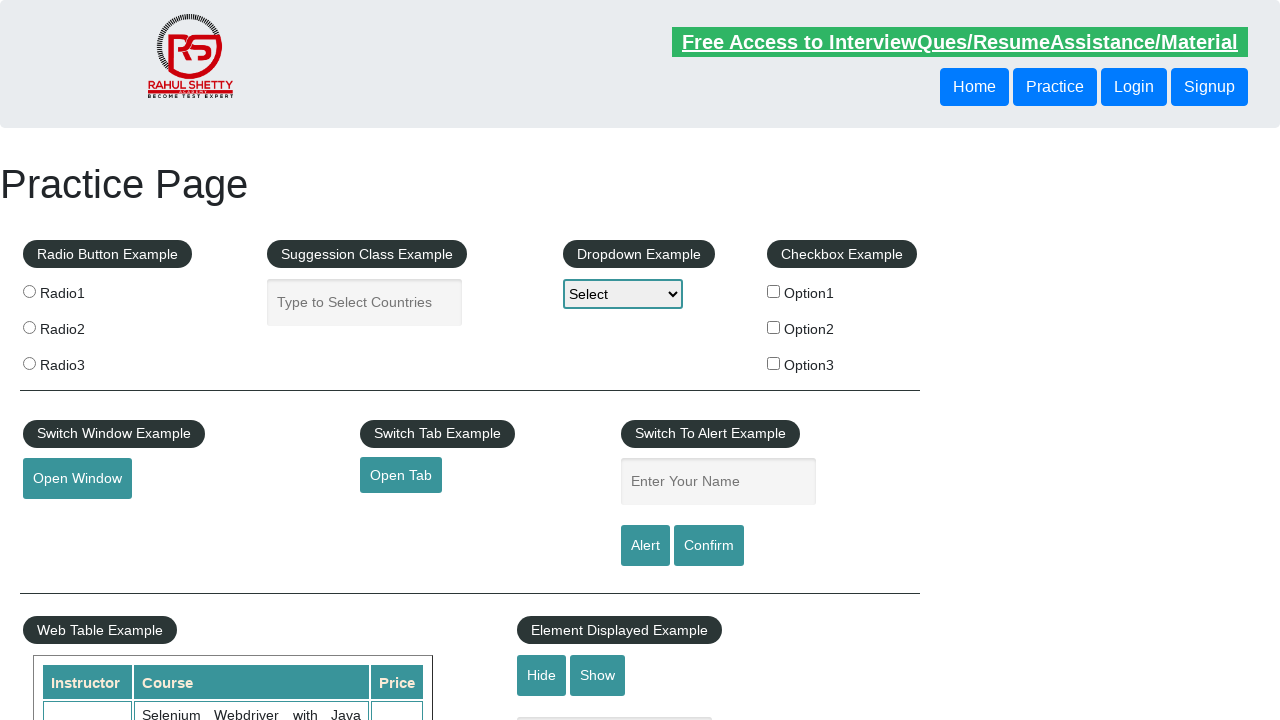

Counted links in footer section
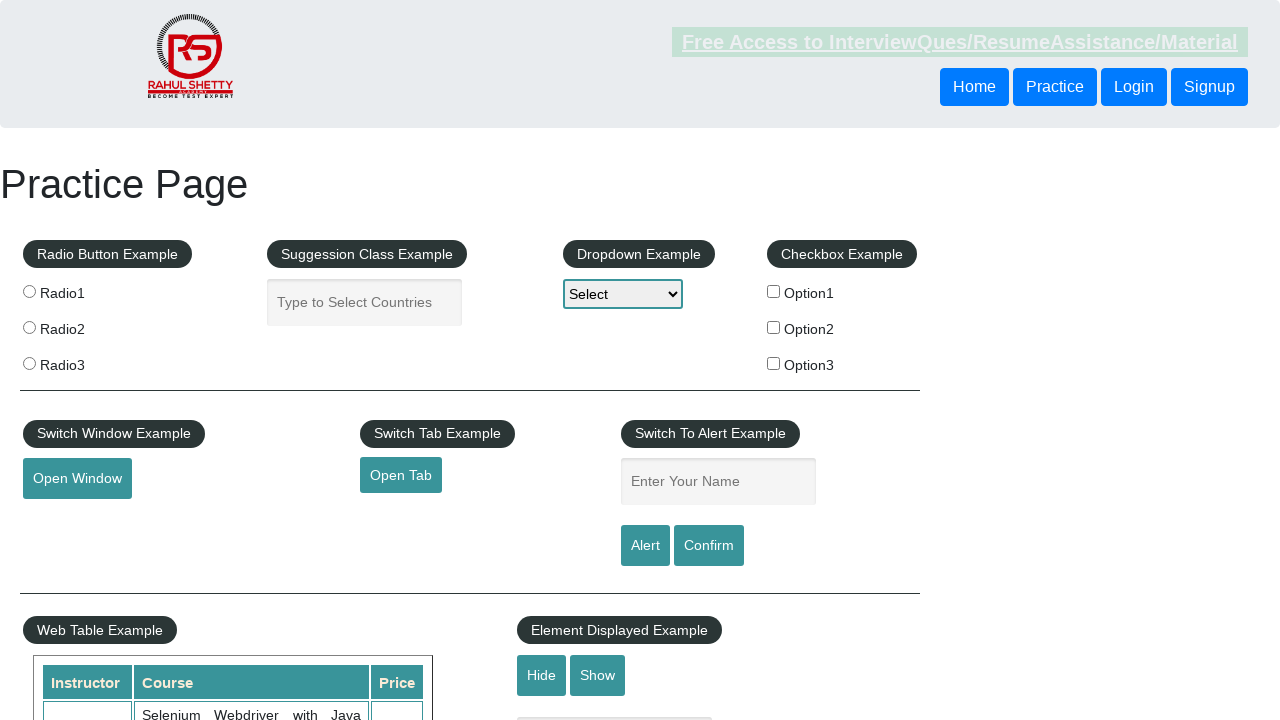

Located first column in footer
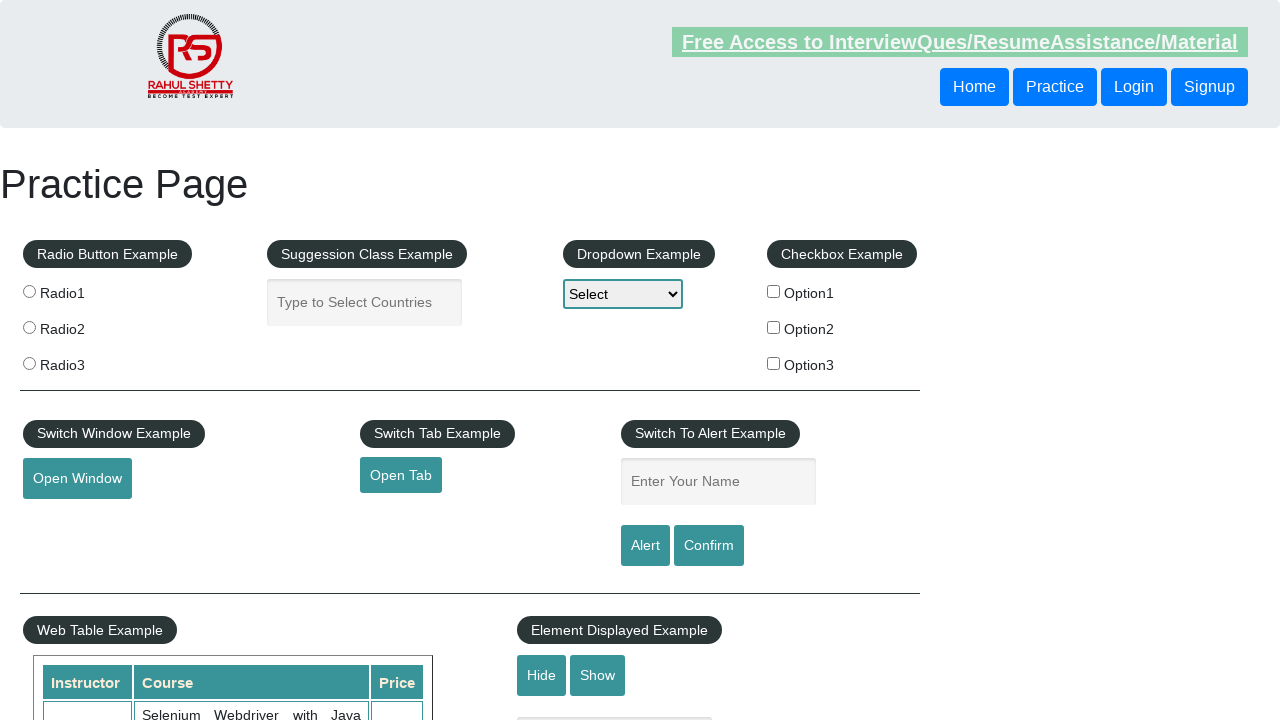

Retrieved all links in first column (5 links)
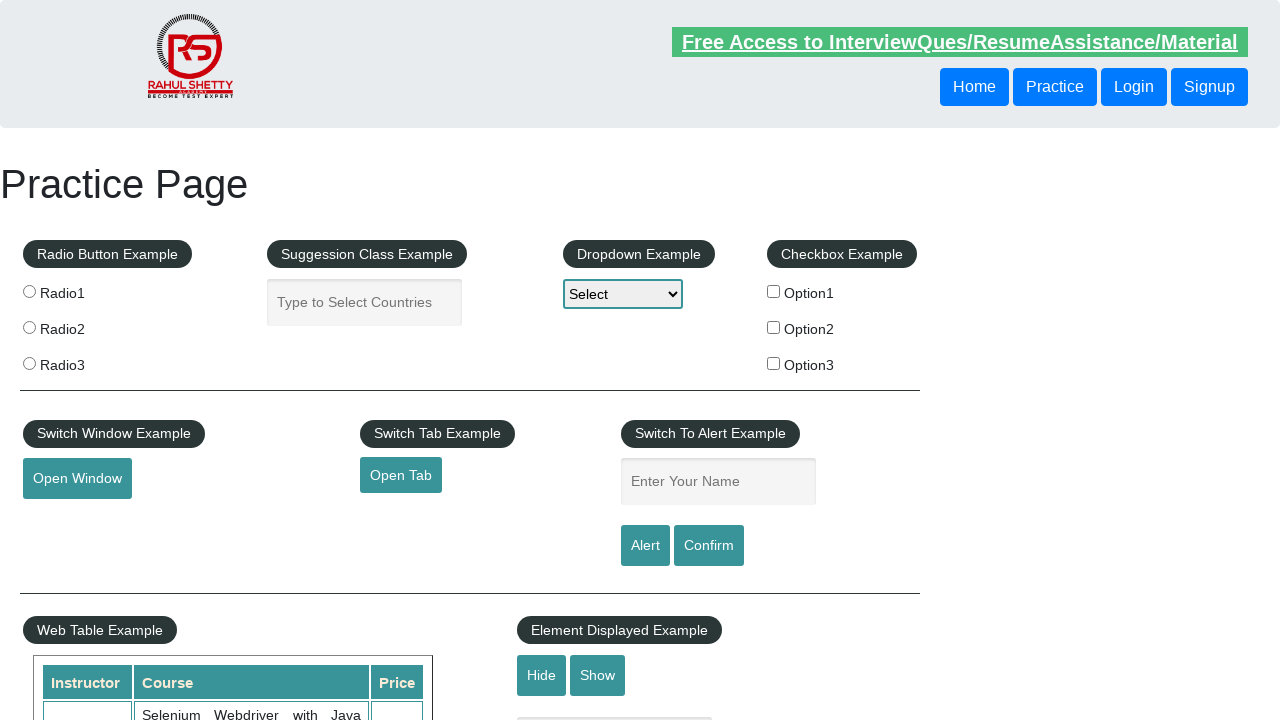

Retrieved link URL: #
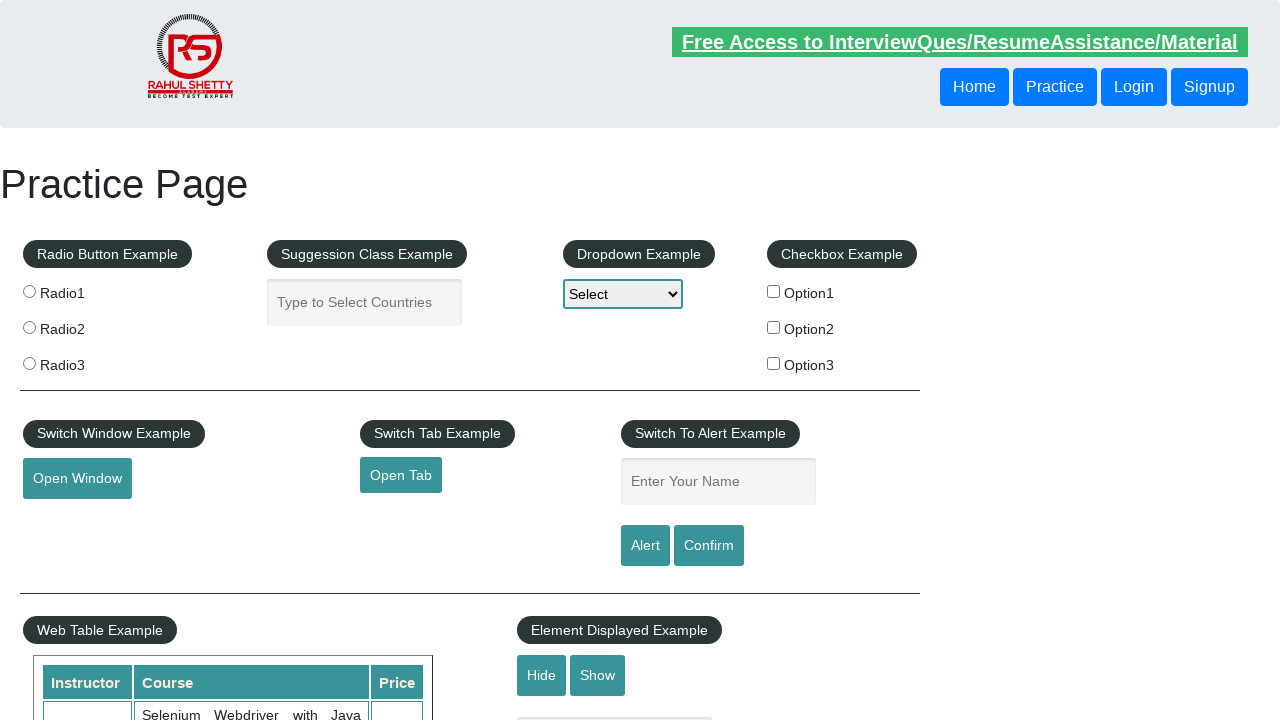

Opened link in new tab: # at (157, 482) on #gf-BIG >> xpath=//table/tbody/tr/td[1]/ul >> a >> nth=0
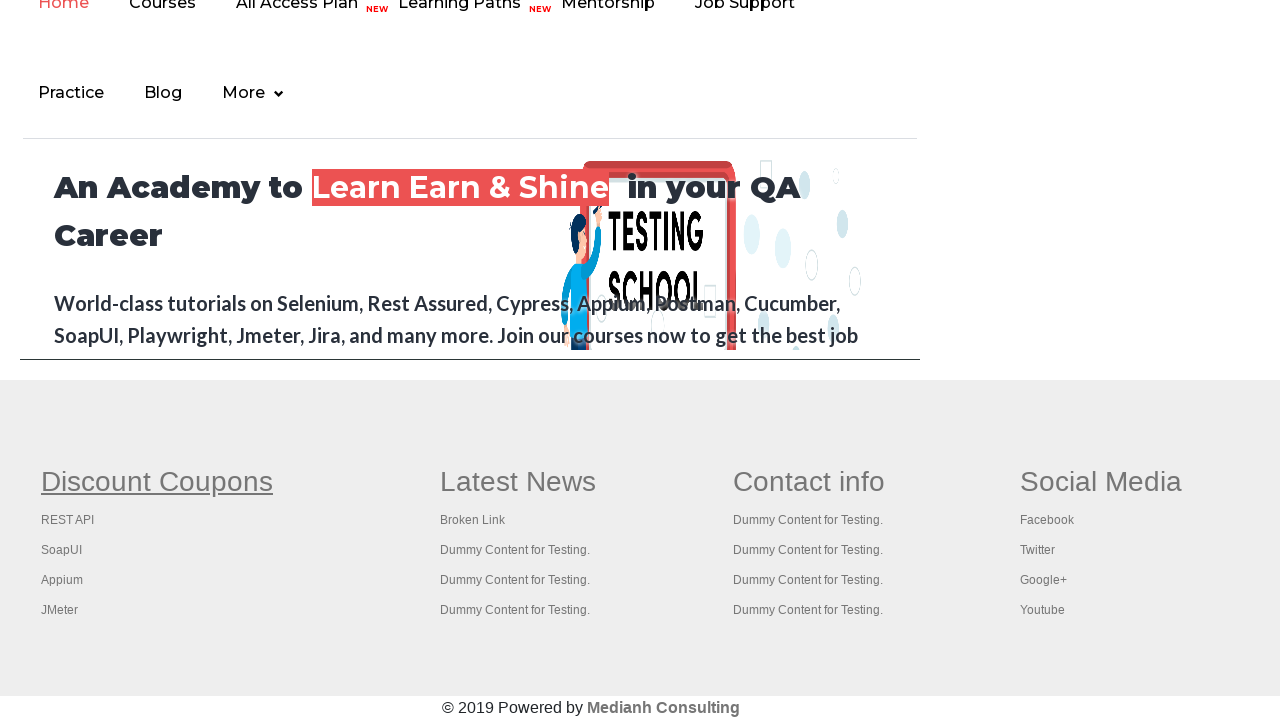

New tab loaded
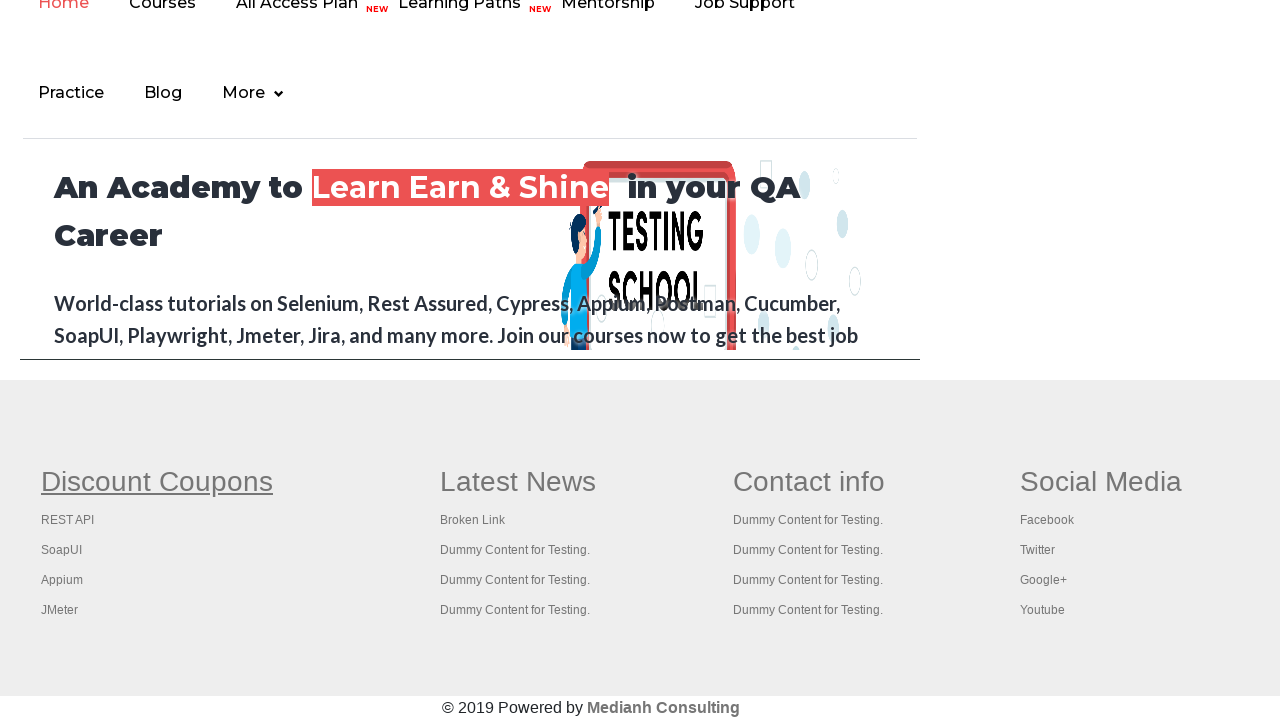

Retrieved link URL: http://www.restapitutorial.com/
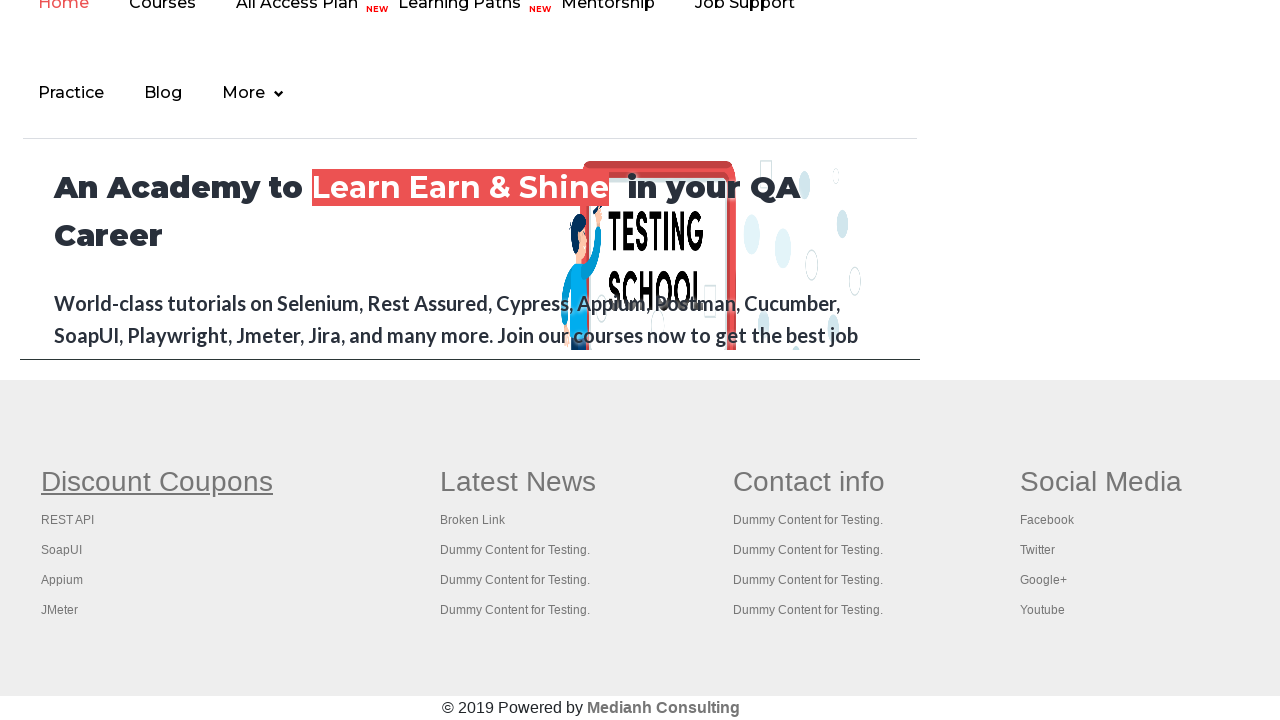

Opened link in new tab: http://www.restapitutorial.com/ at (68, 520) on #gf-BIG >> xpath=//table/tbody/tr/td[1]/ul >> a >> nth=1
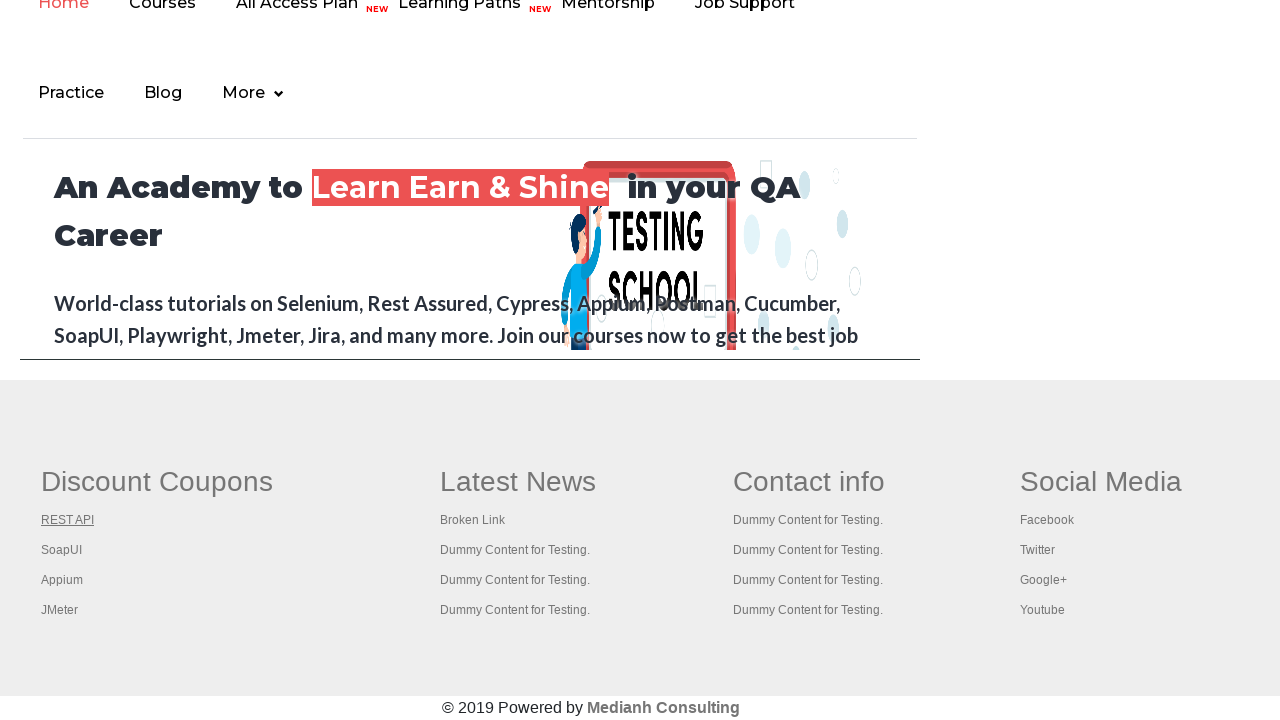

New tab loaded
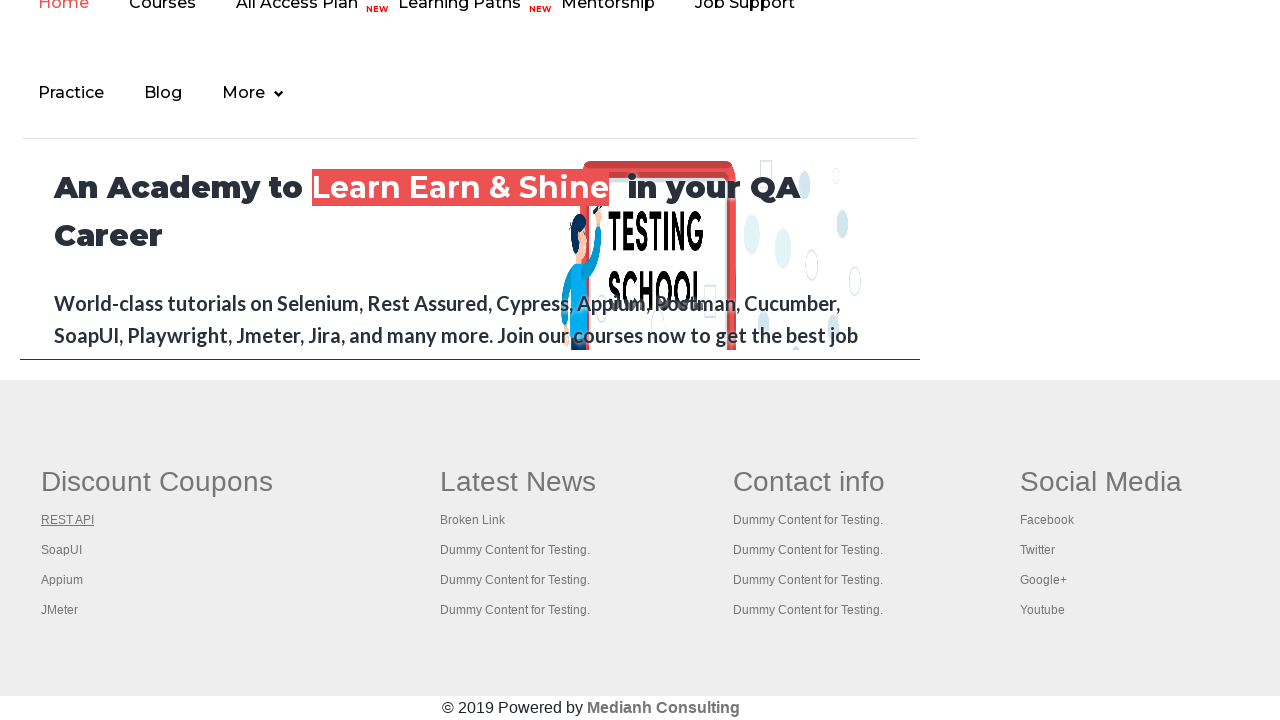

Retrieved link URL: https://www.soapui.org/
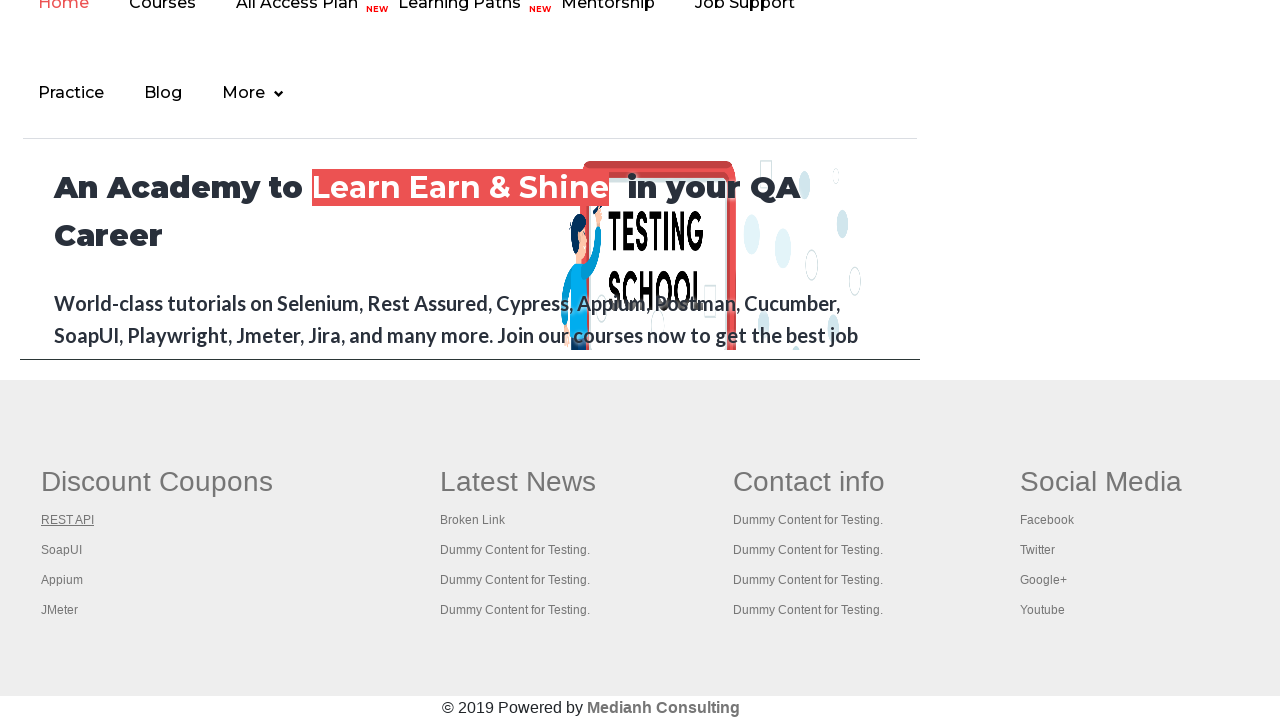

Opened link in new tab: https://www.soapui.org/ at (62, 550) on #gf-BIG >> xpath=//table/tbody/tr/td[1]/ul >> a >> nth=2
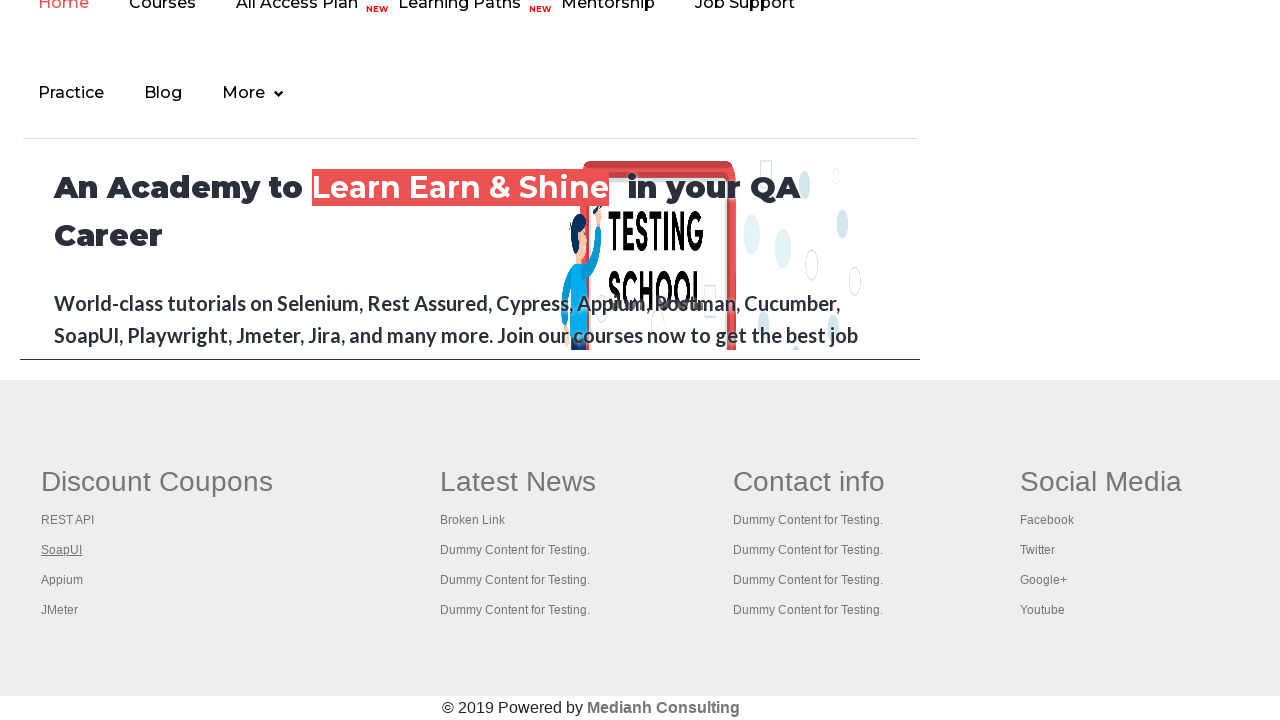

New tab loaded
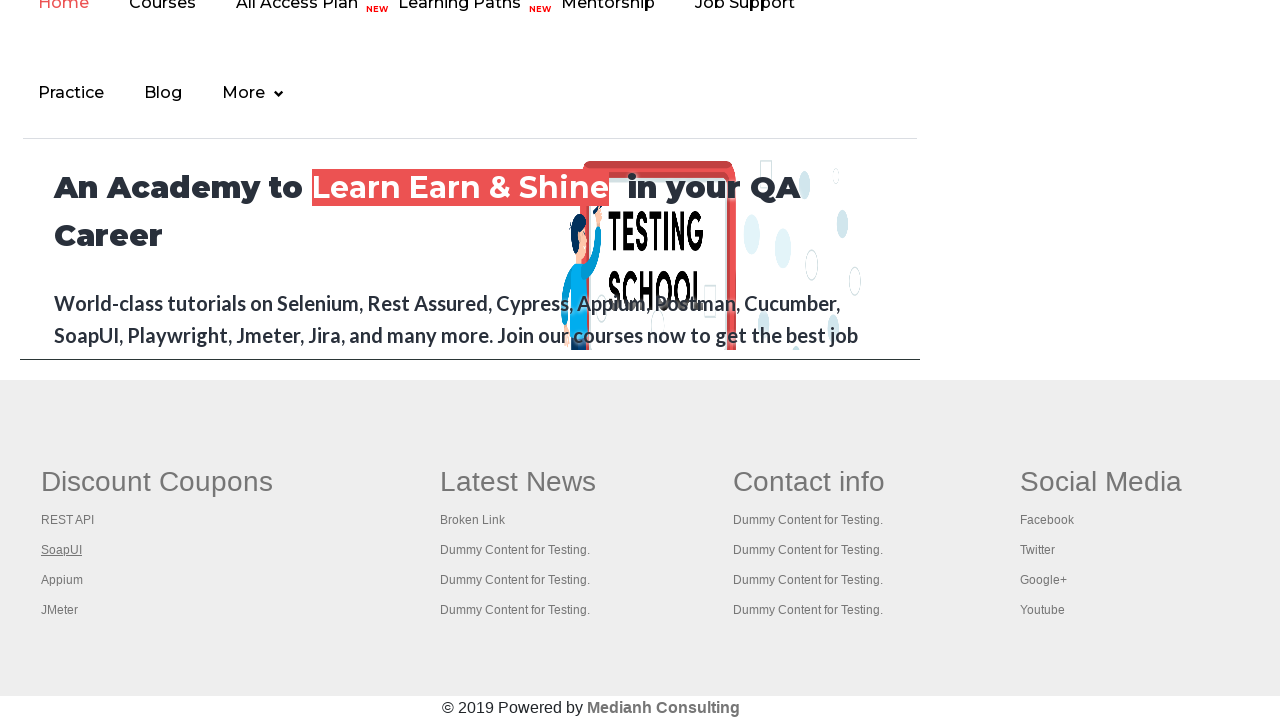

Retrieved link URL: https://courses.rahulshettyacademy.com/p/appium-tutorial
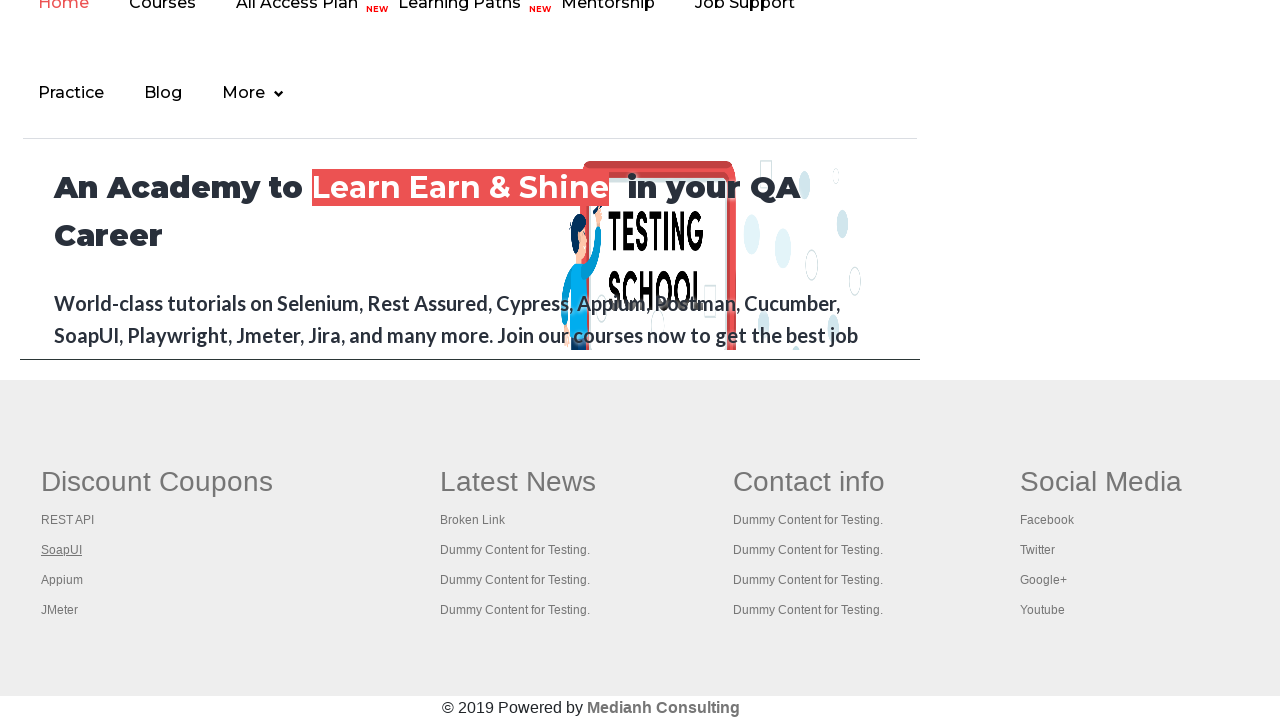

Opened link in new tab: https://courses.rahulshettyacademy.com/p/appium-tutorial at (62, 580) on #gf-BIG >> xpath=//table/tbody/tr/td[1]/ul >> a >> nth=3
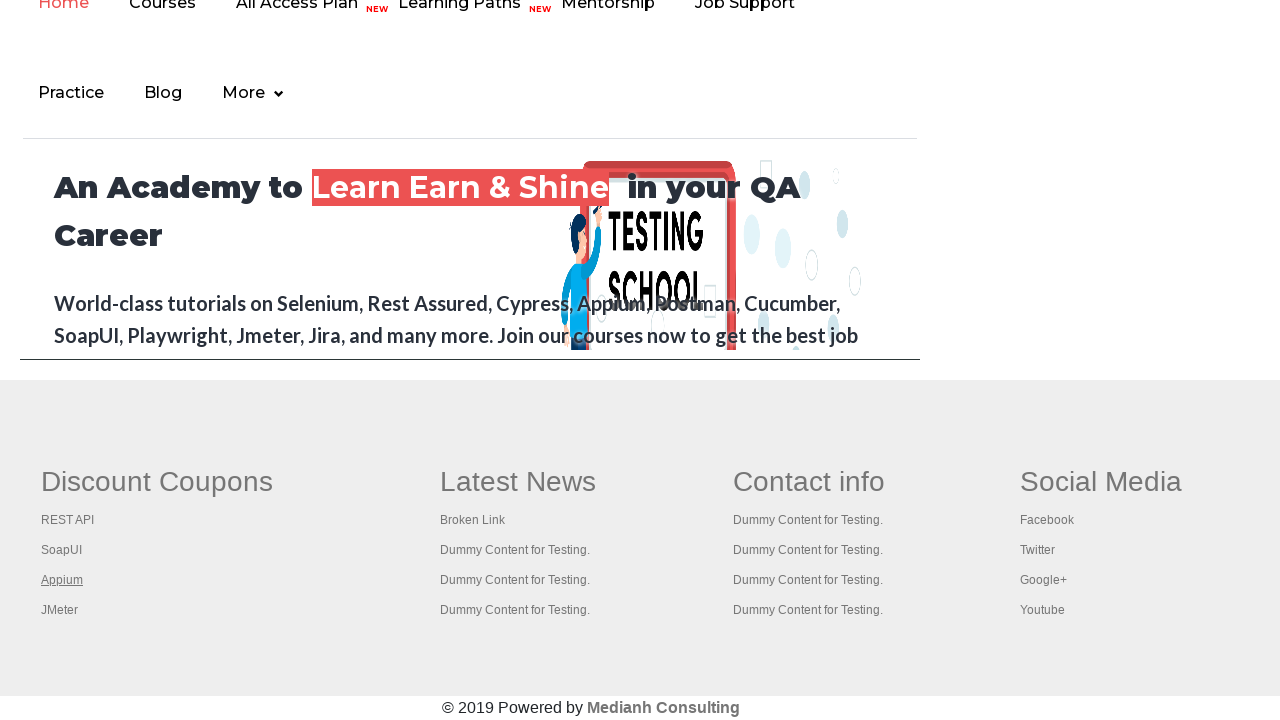

New tab loaded
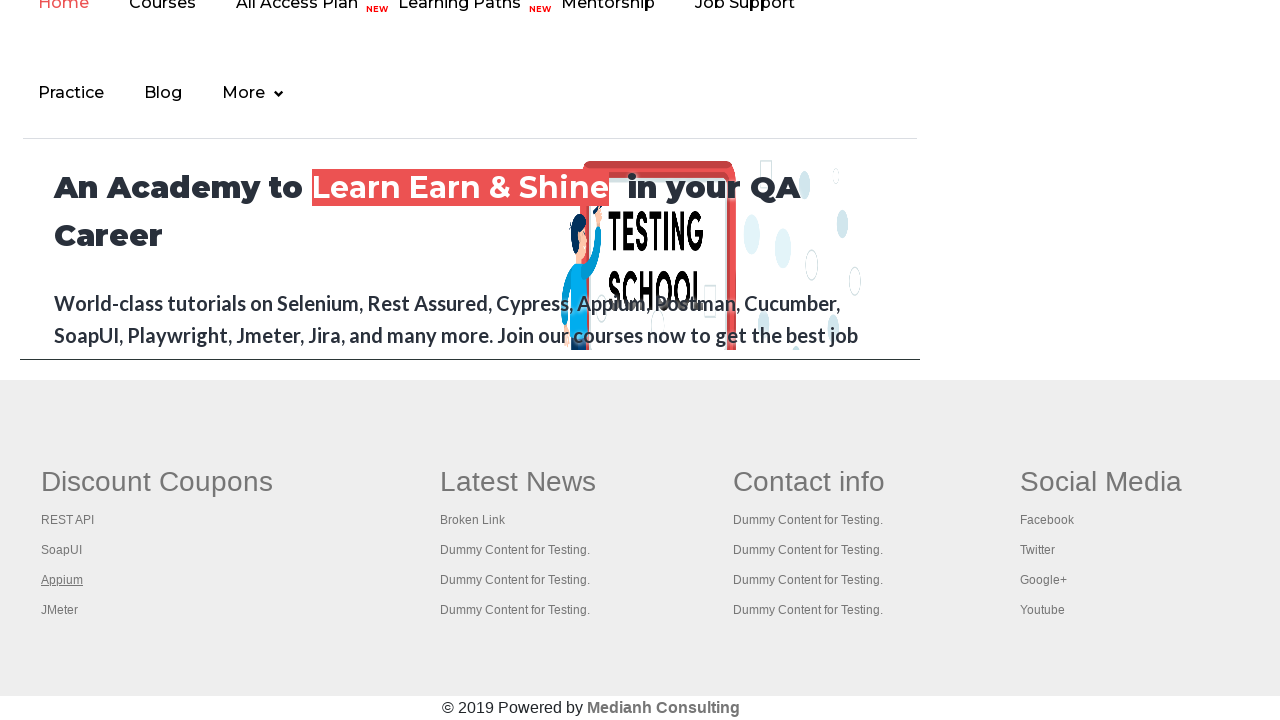

Retrieved link URL: https://jmeter.apache.org/
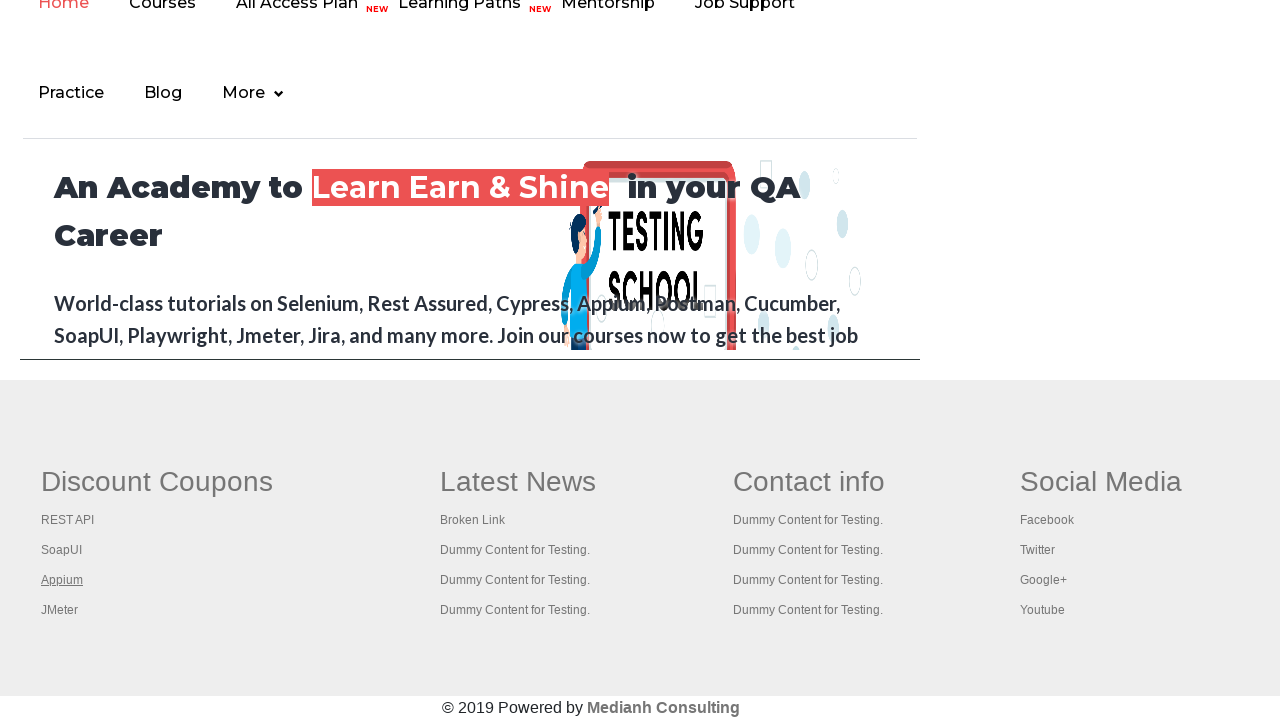

Opened link in new tab: https://jmeter.apache.org/ at (60, 610) on #gf-BIG >> xpath=//table/tbody/tr/td[1]/ul >> a >> nth=4
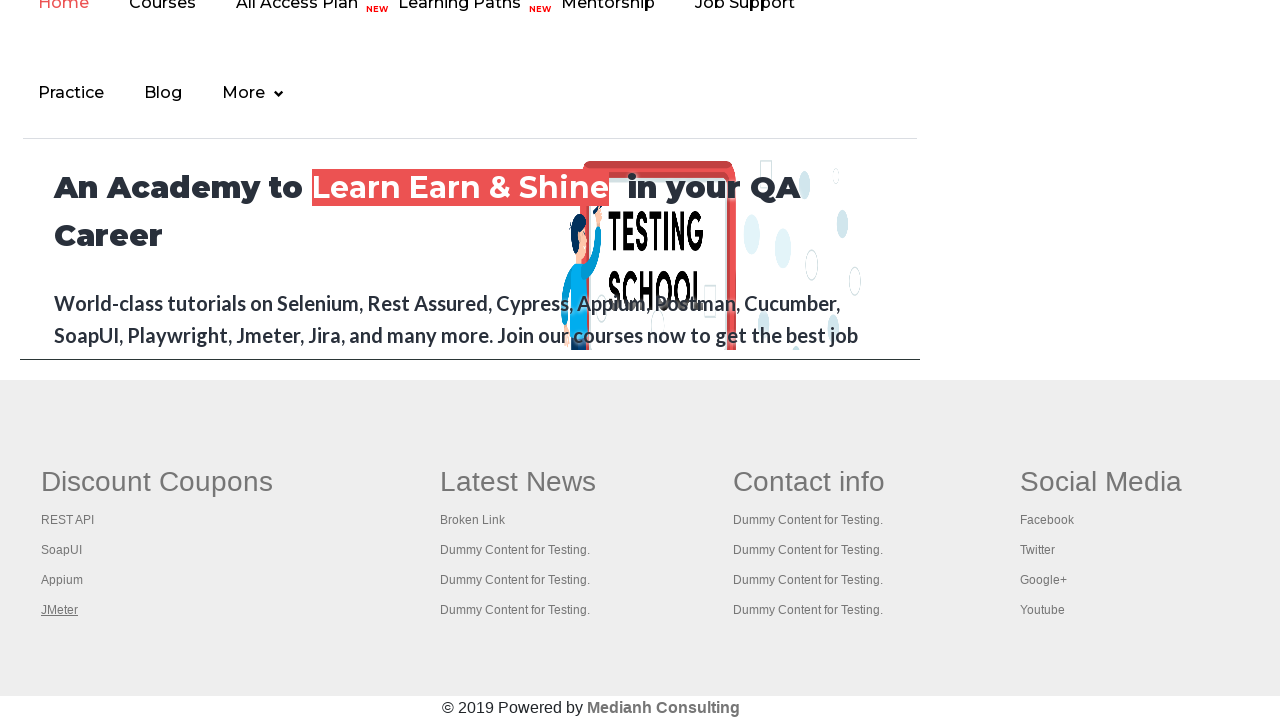

New tab loaded
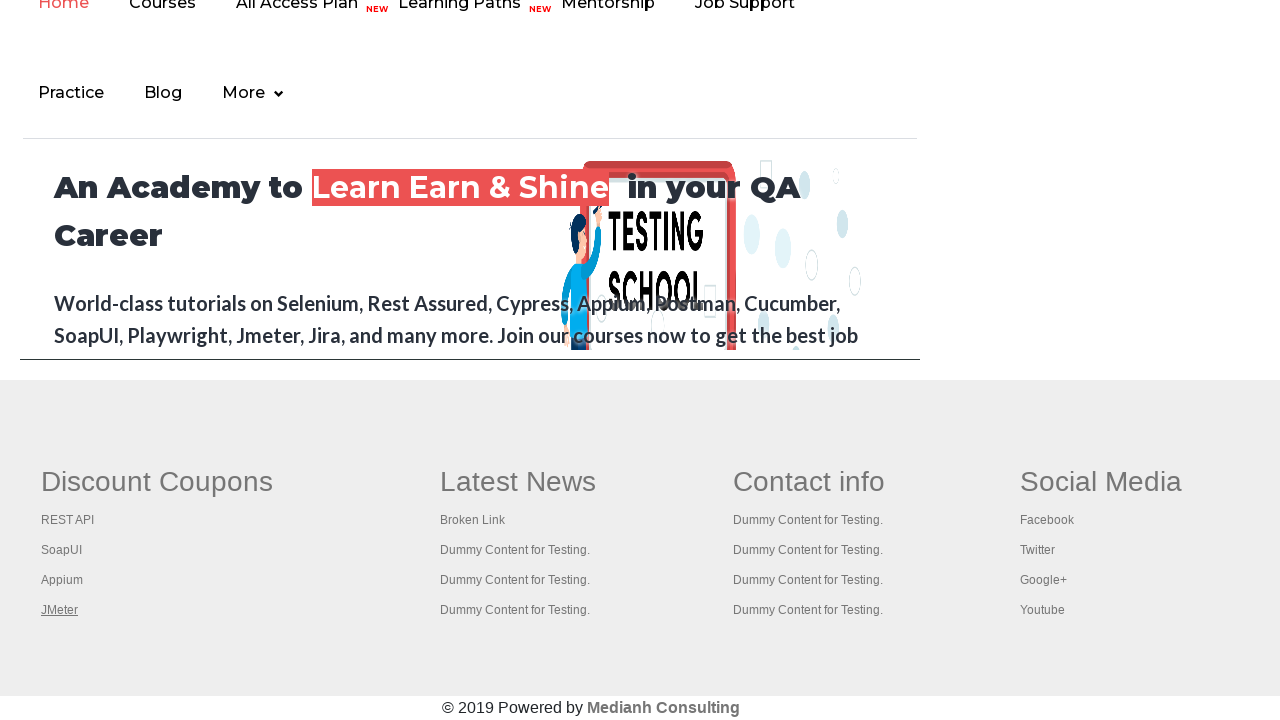

Retrieved all open pages/tabs (6 pages)
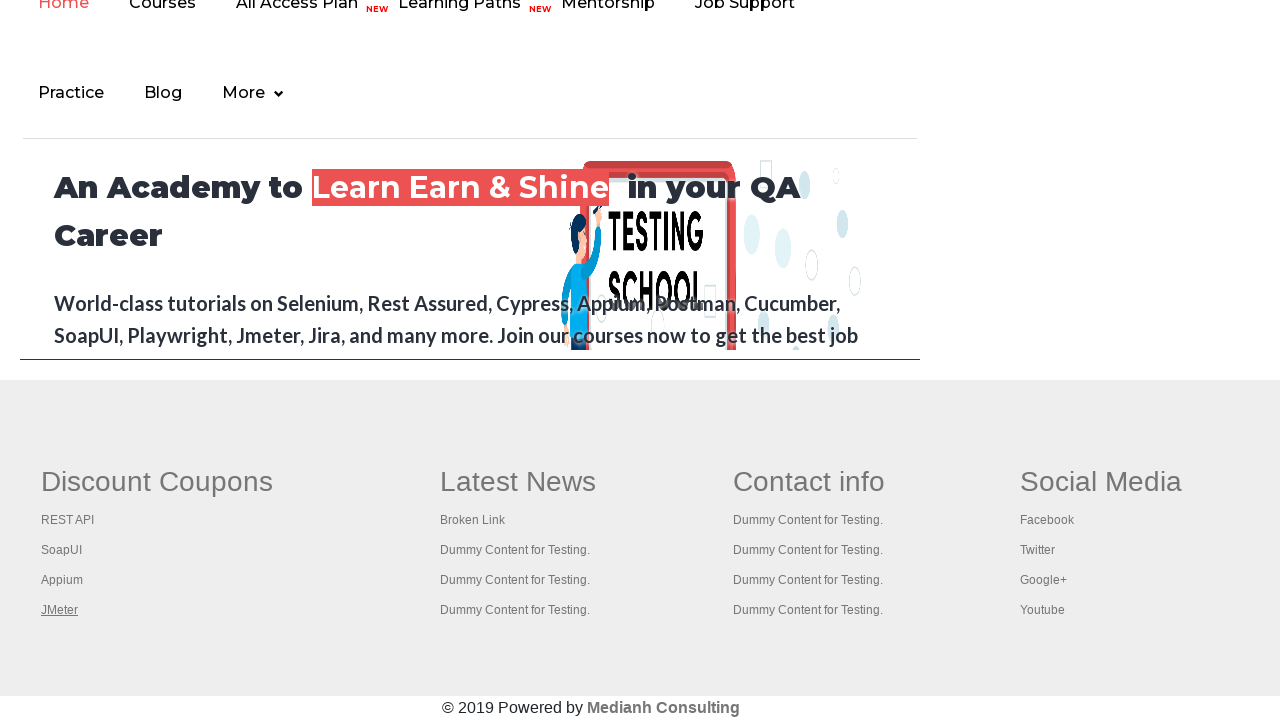

Retrieved tab title: Practice Page
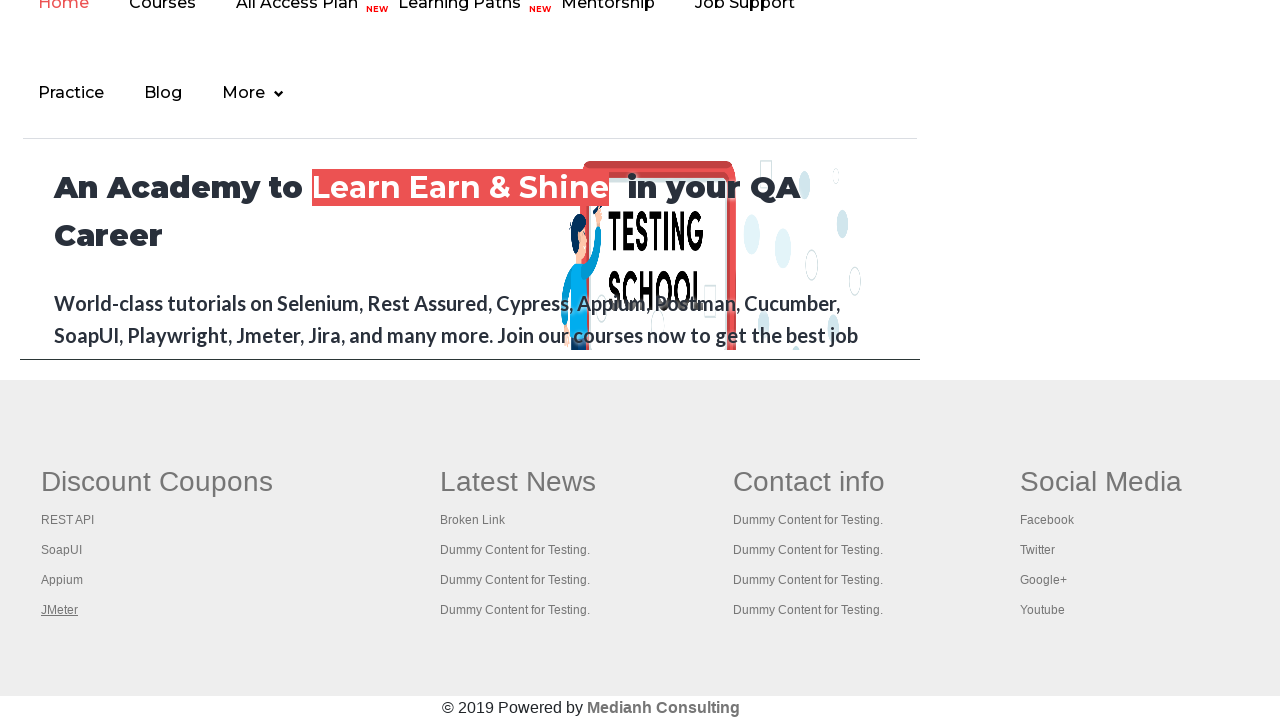

Retrieved tab title: Practice Page
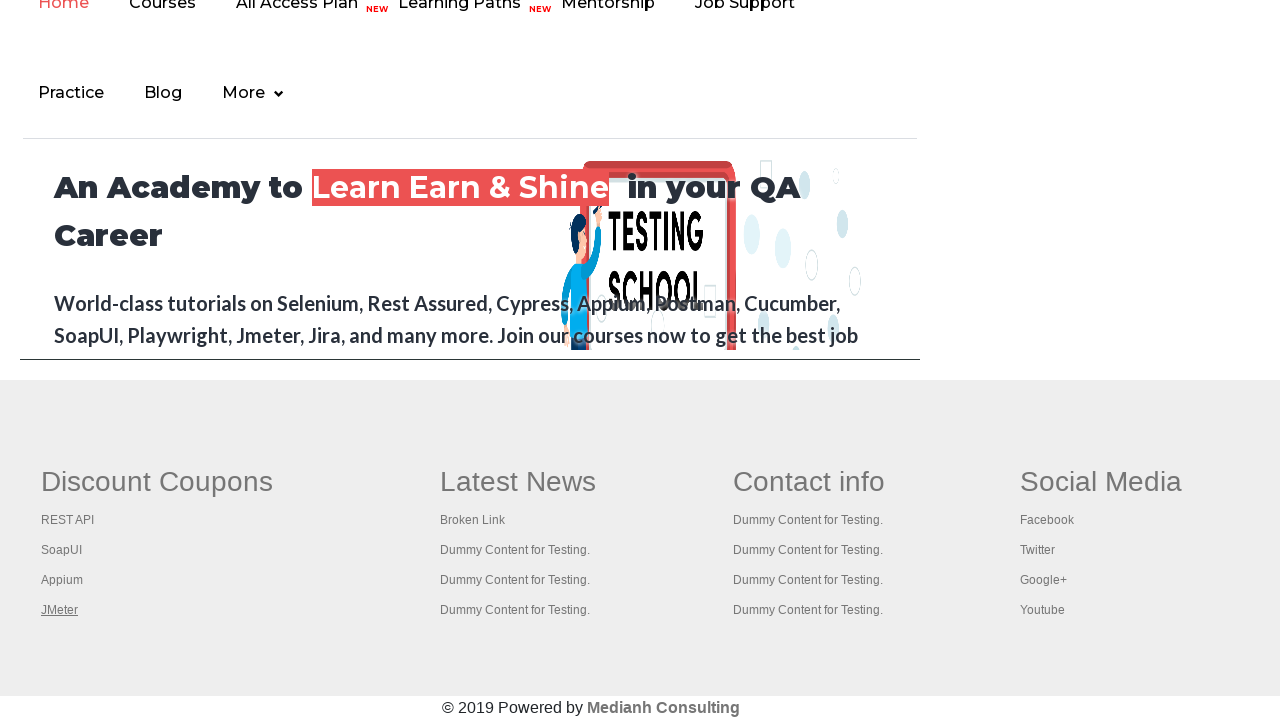

Retrieved tab title: REST API Tutorial
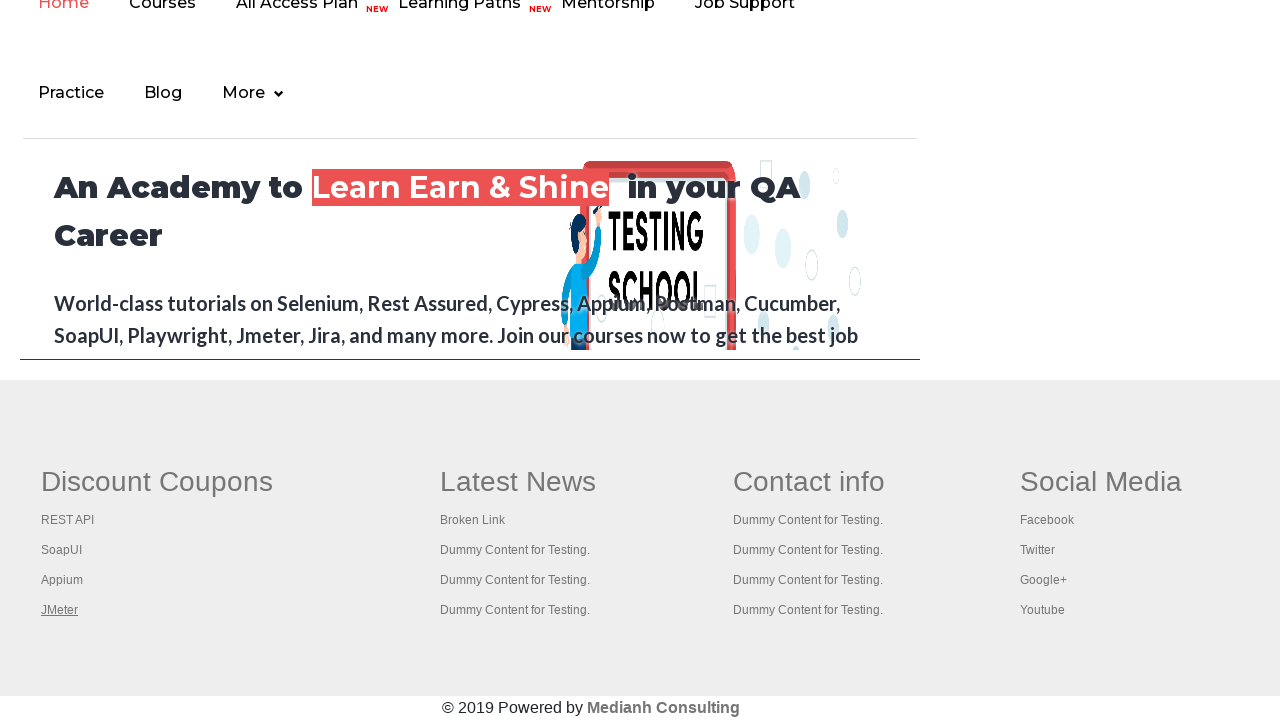

Retrieved tab title: The World’s Most Popular API Testing Tool | SoapUI
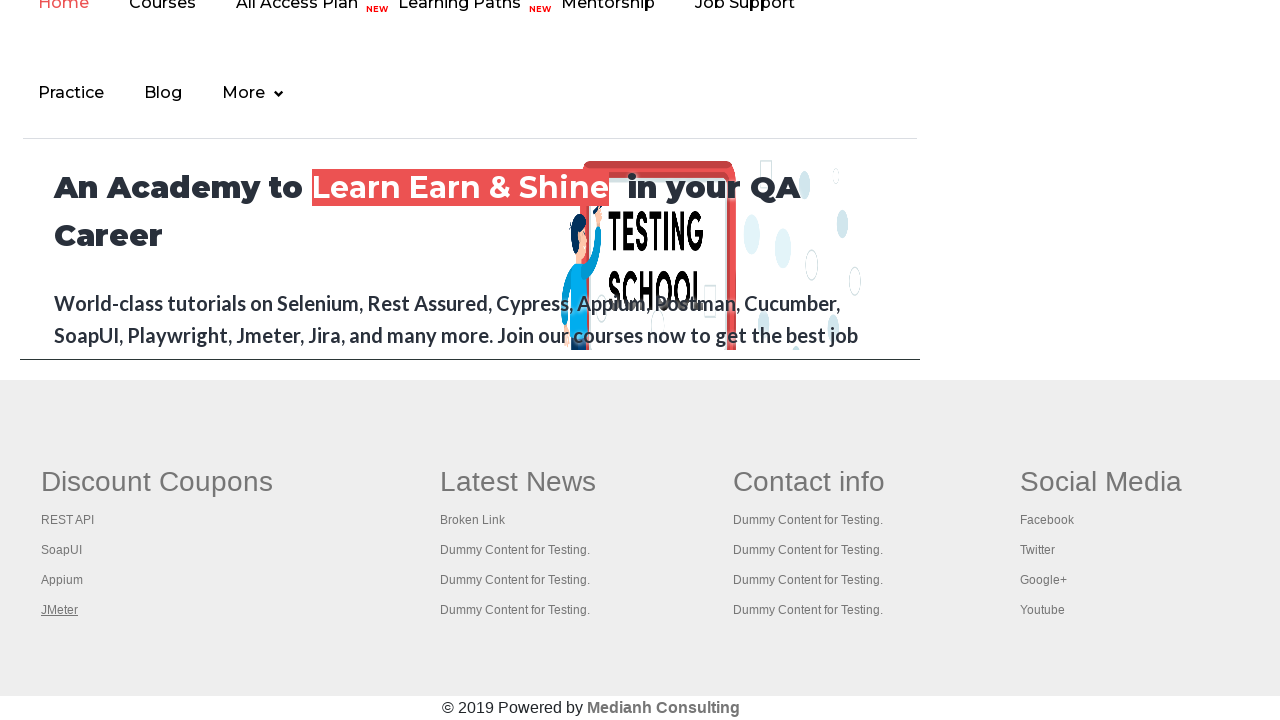

Retrieved tab title: Appium tutorial for Mobile Apps testing | RahulShetty Academy | Rahul
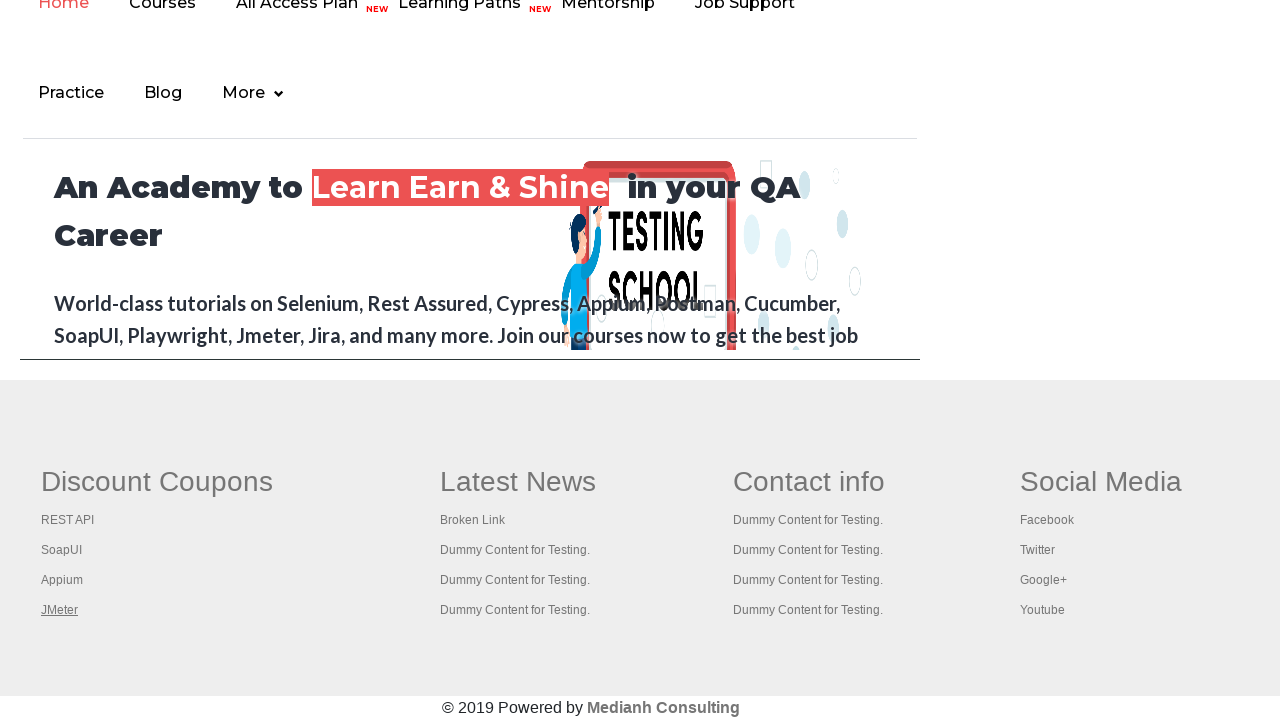

Retrieved tab title: Apache JMeter - Apache JMeter™
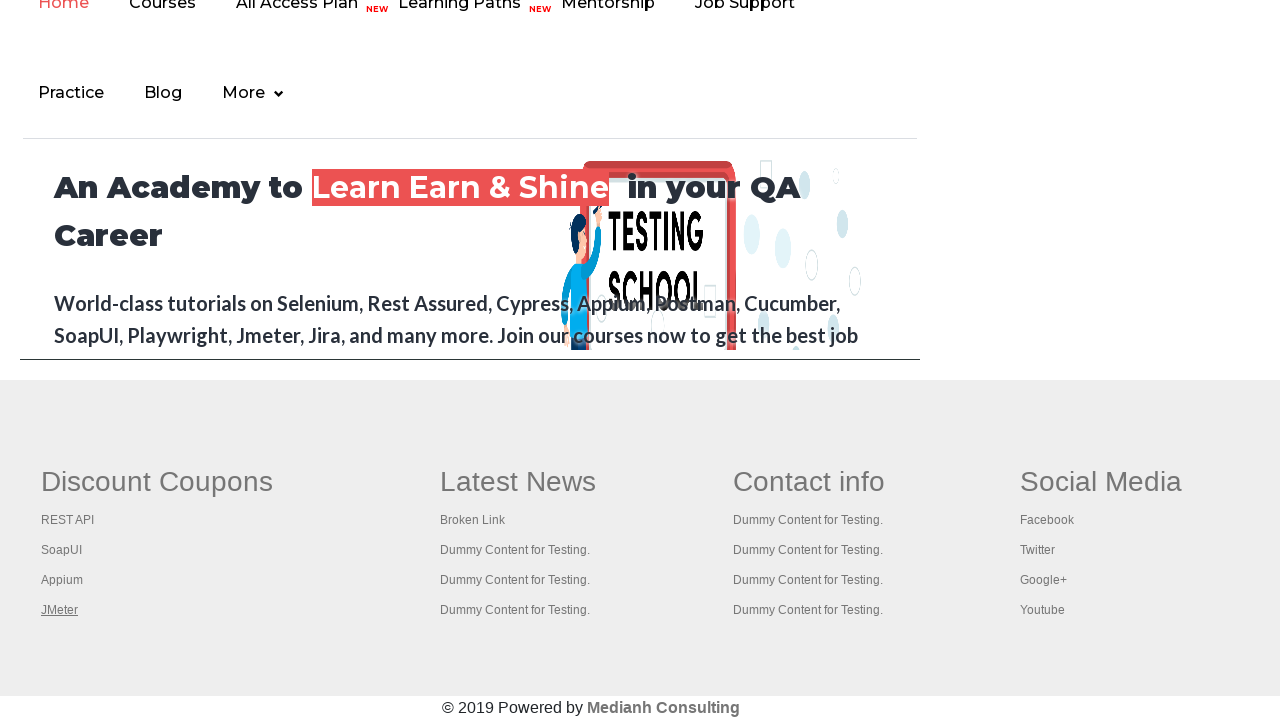

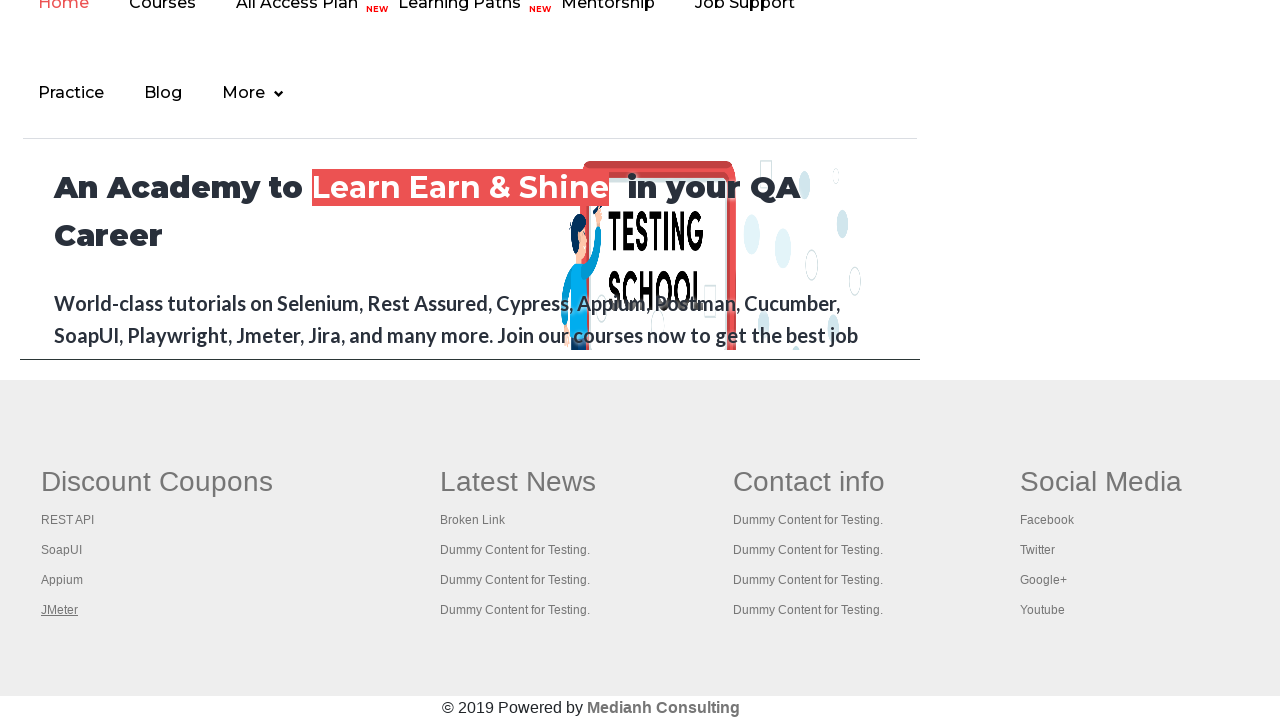